Tests table sorting functionality on an offers page by clicking the sort icon, verifying the sorted order, and using pagination to locate a specific product ("Rice") in the table.

Starting URL: https://rahulshettyacademy.com/seleniumPractise/#/

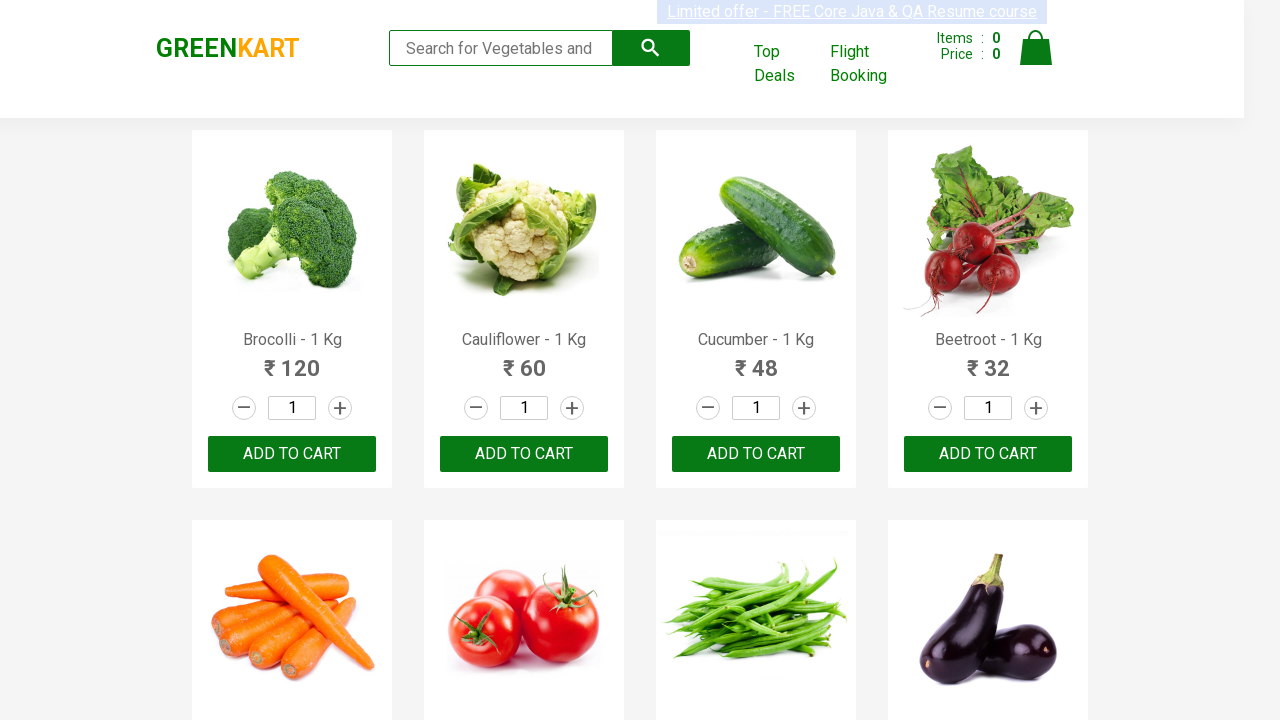

Clicked offers link to open new page/tab at (787, 64) on a[href='#/offers']
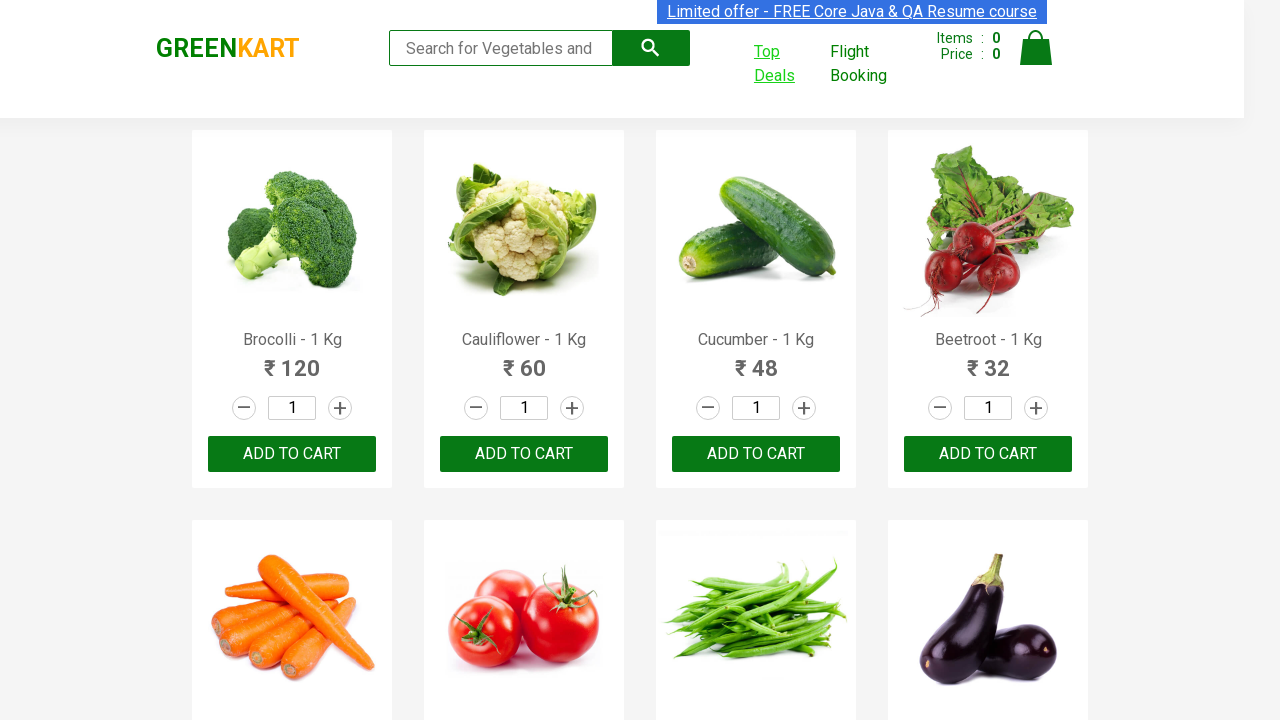

Offers page loaded and ready
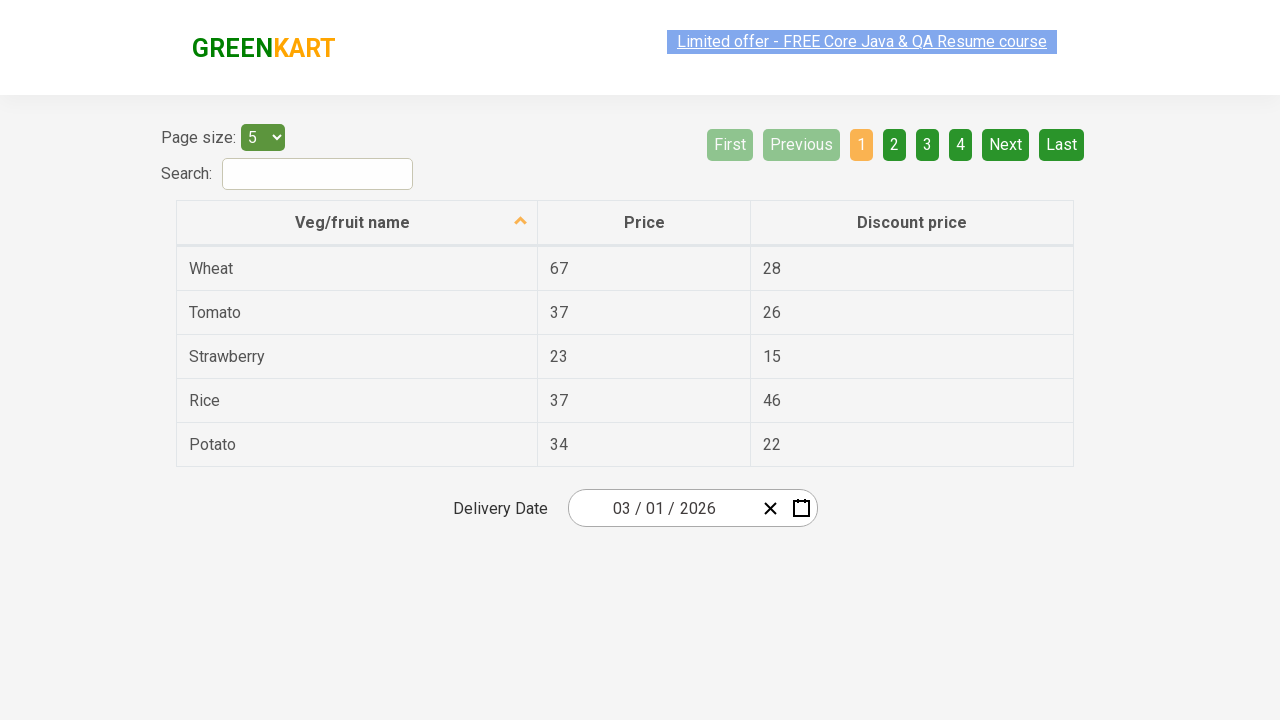

Clicked sort icon to sort table by product name at (521, 212) on span.sort-icon.sort-descending
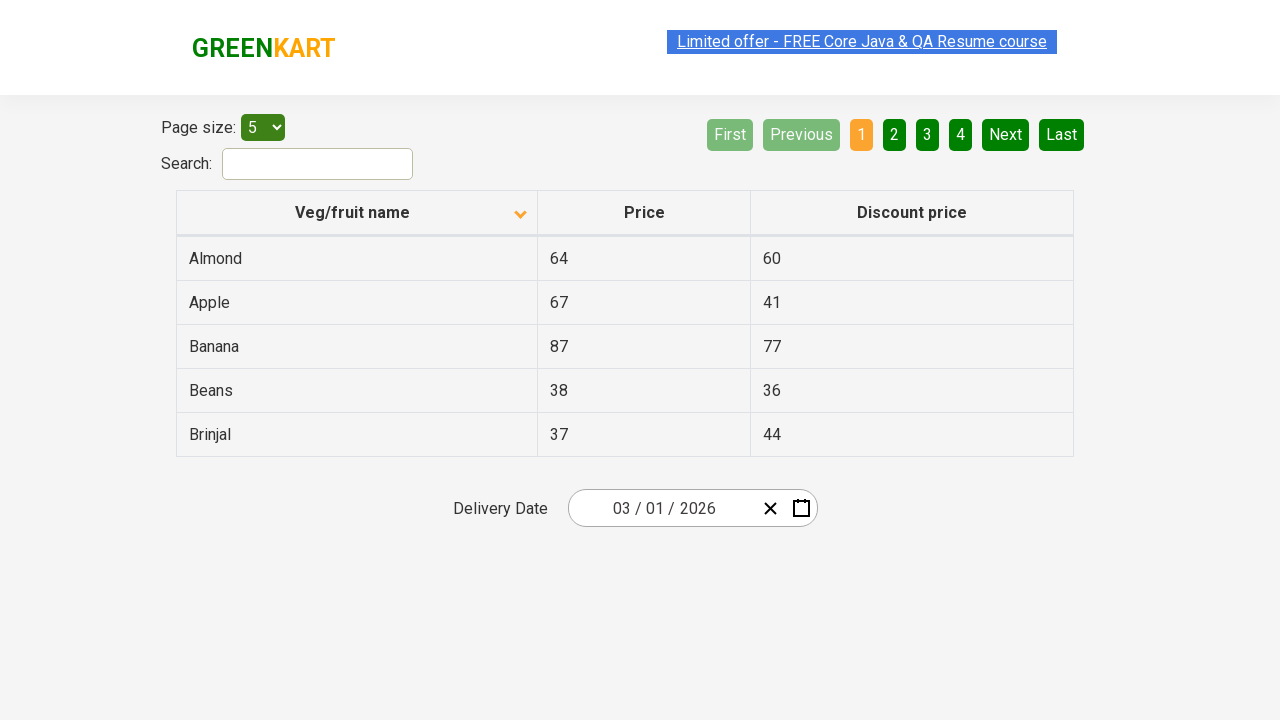

Table loaded and is visible
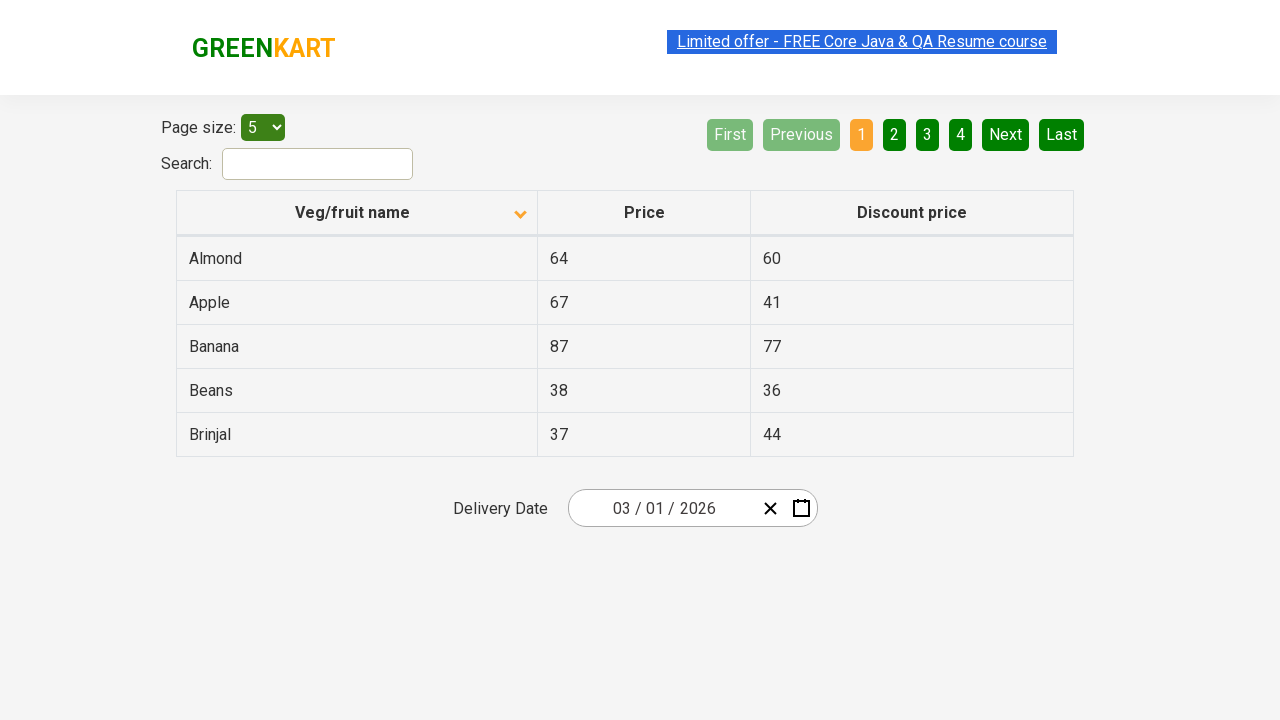

Retrieved 5 fruit names from first table column
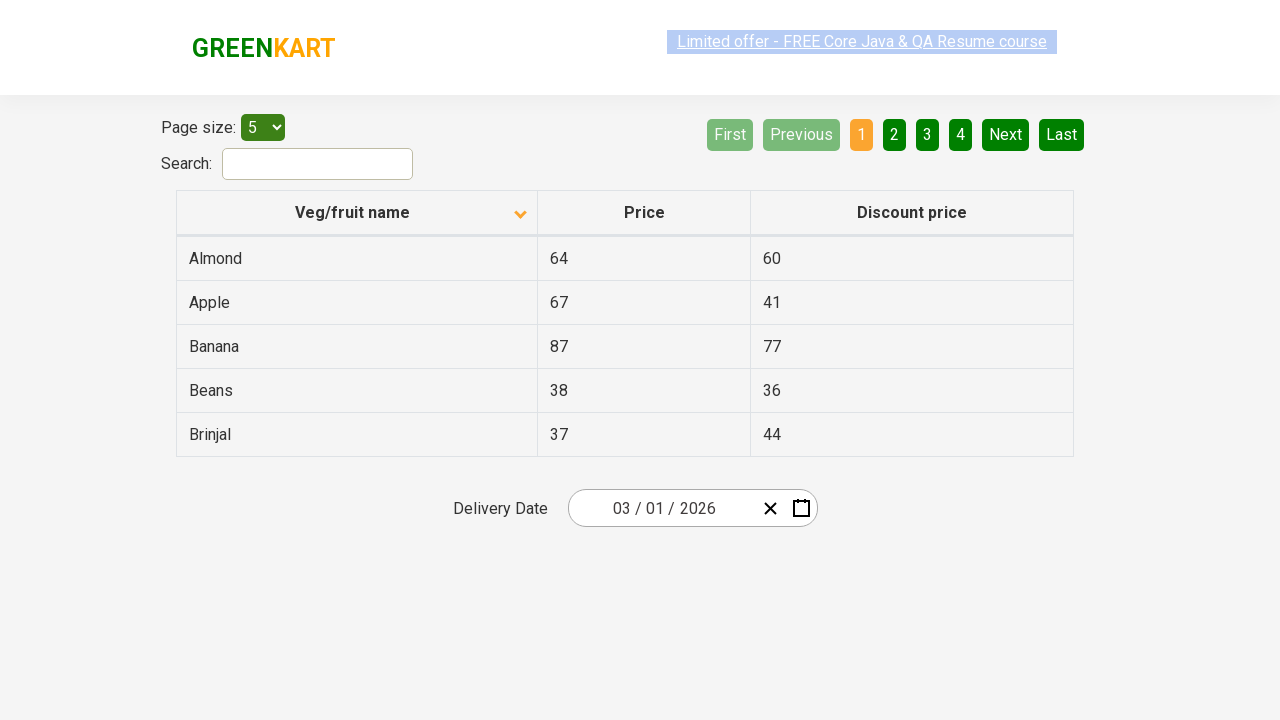

Verified table is sorted in ascending order
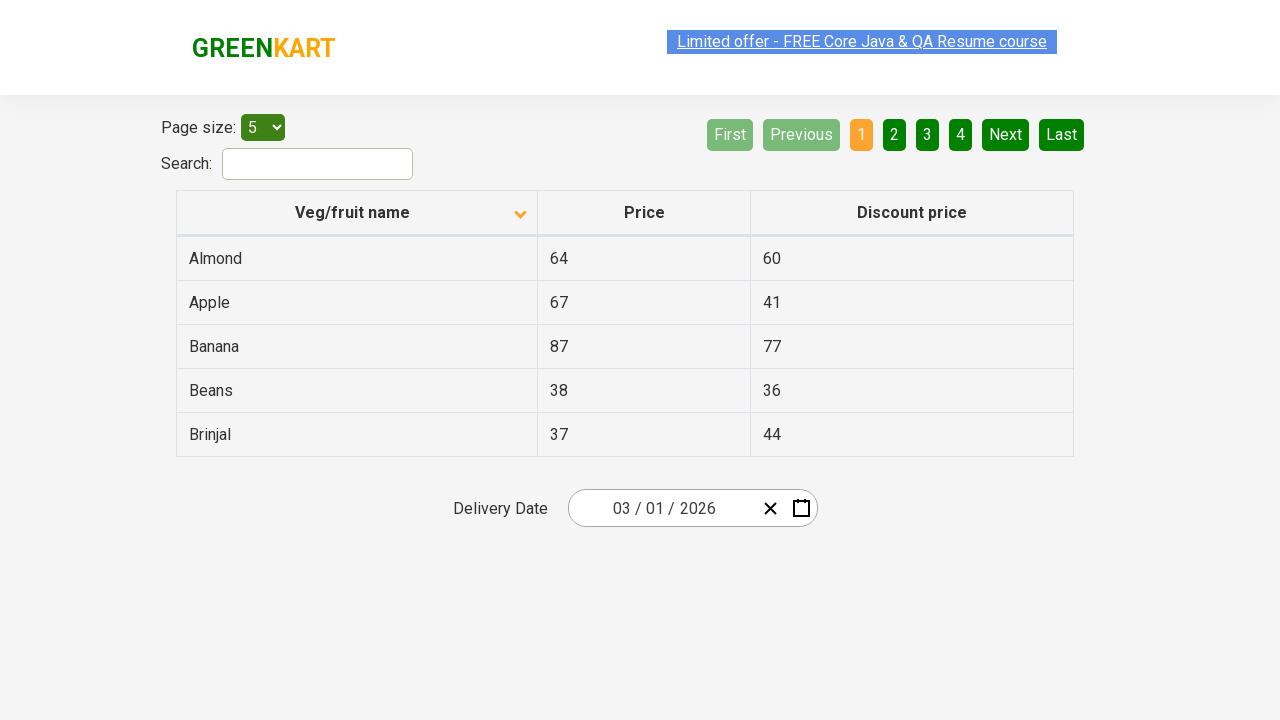

Retrieved 5 product names from current page
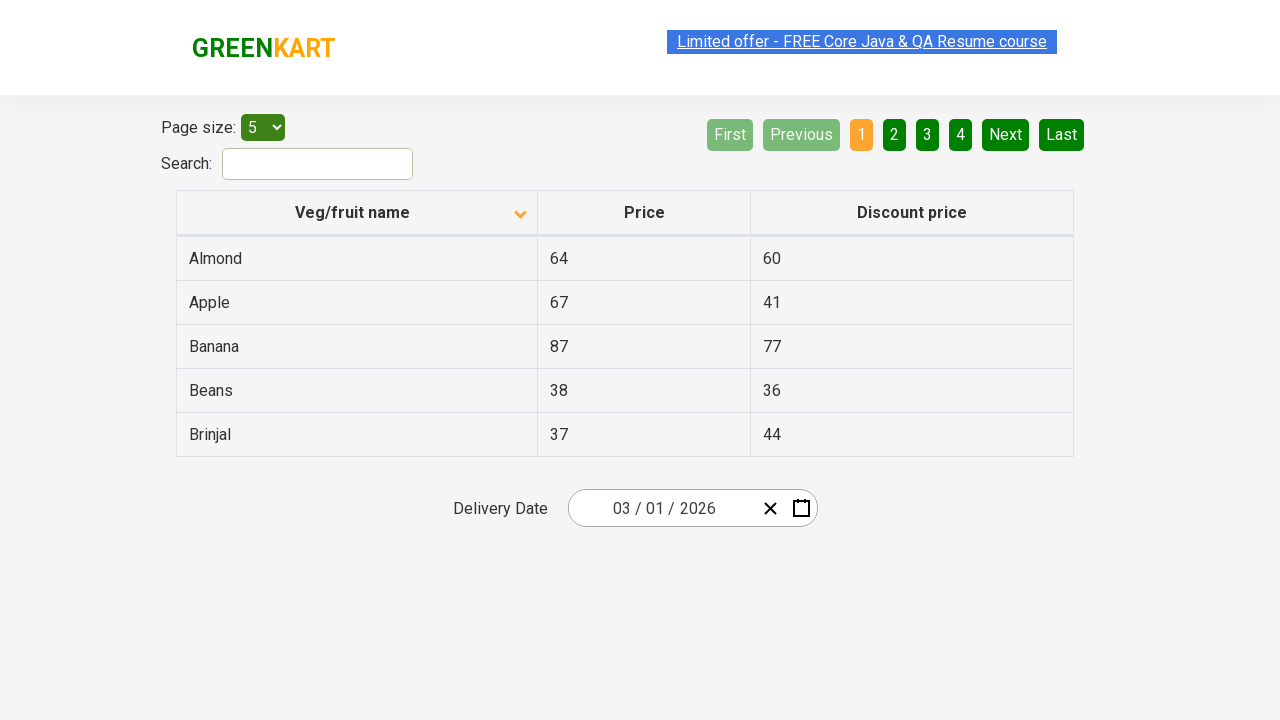

Clicked next page button to continue searching for Rice at (1006, 134) on a[aria-label='Next']
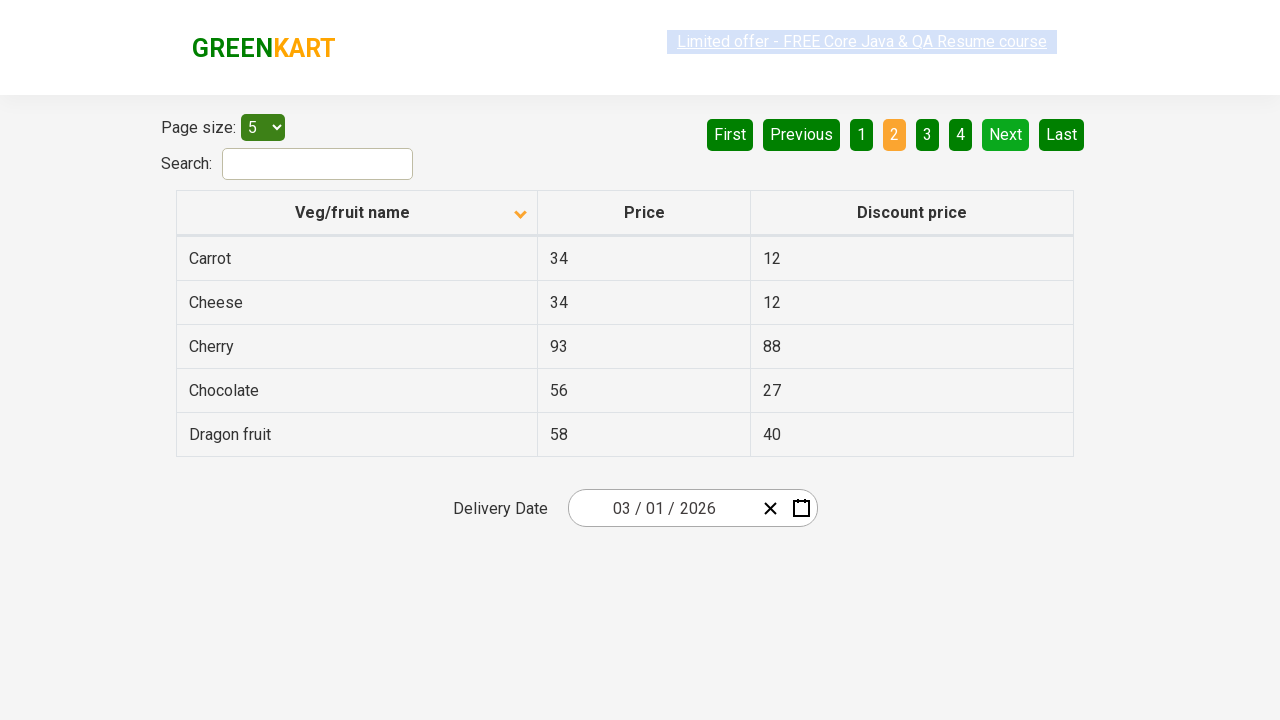

Retrieved 5 product names from current page
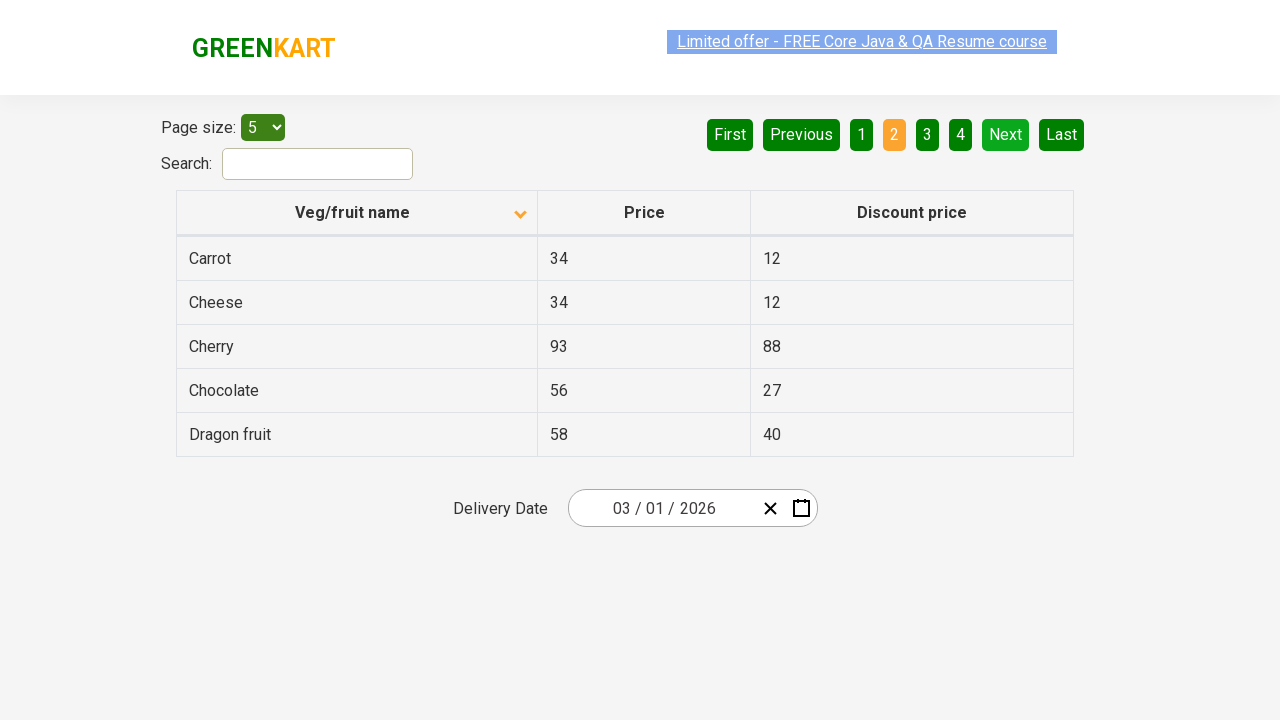

Clicked next page button to continue searching for Rice at (1006, 134) on a[aria-label='Next']
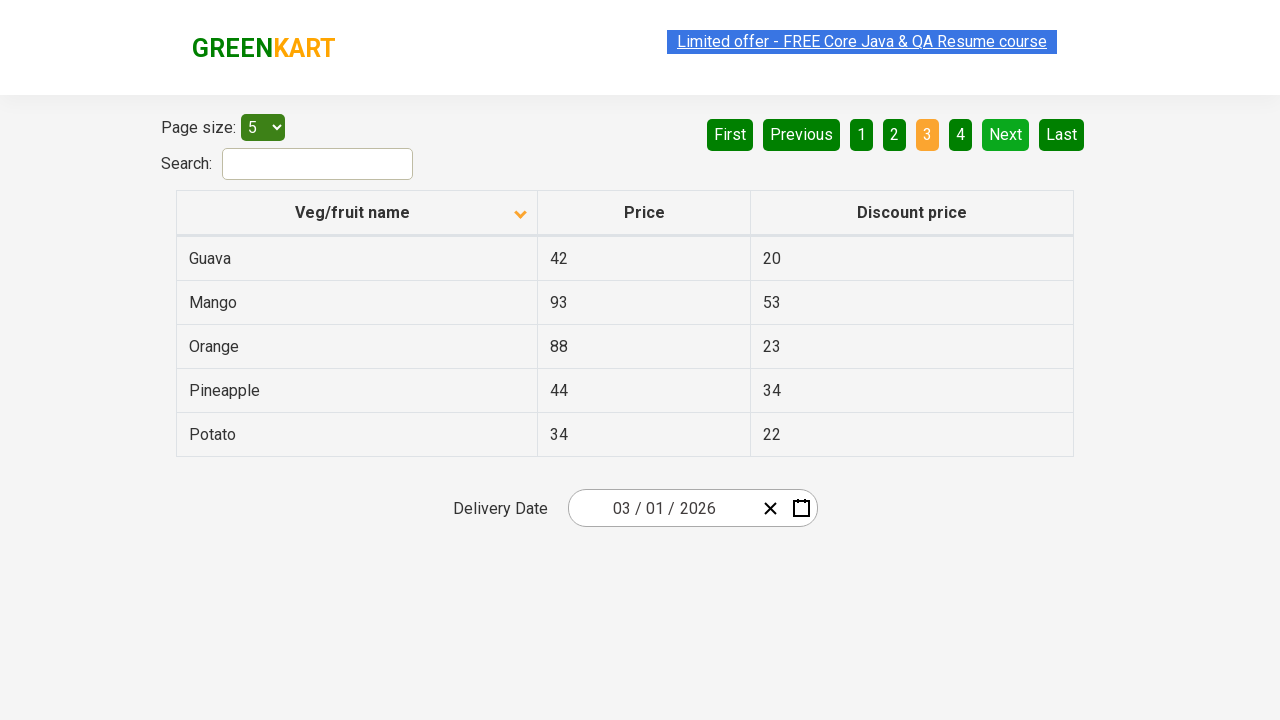

Retrieved 5 product names from current page
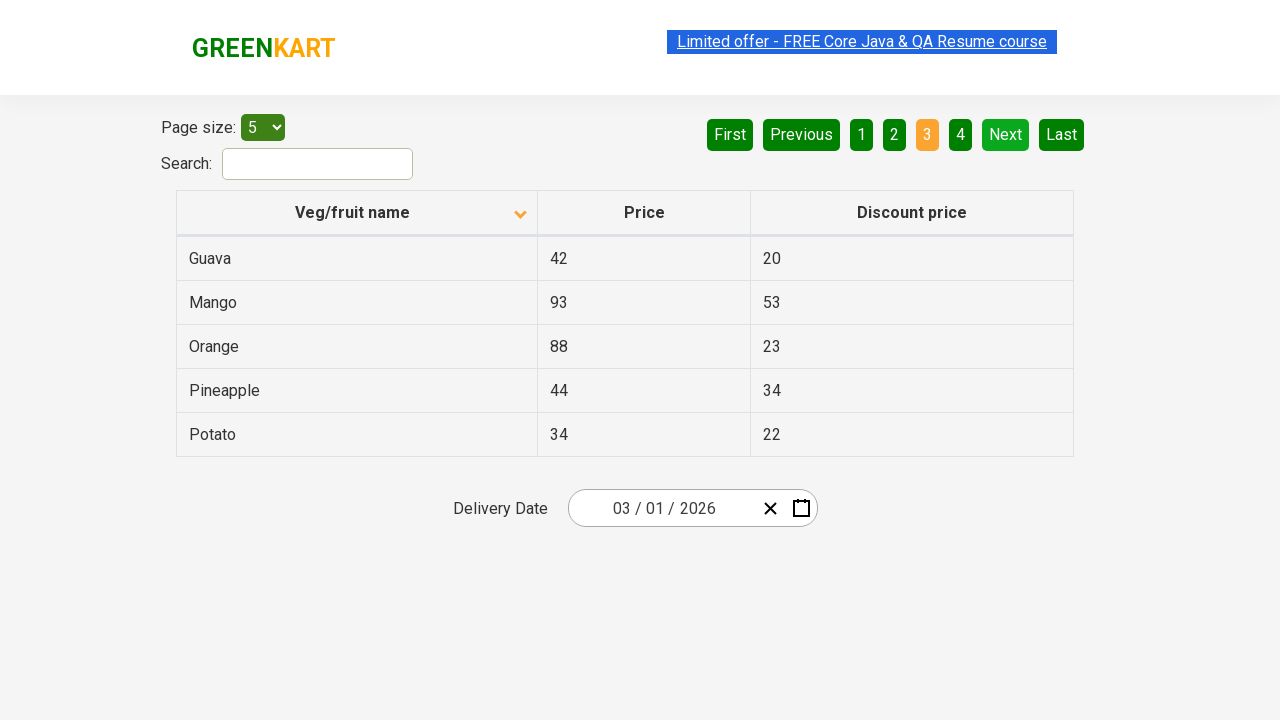

Clicked next page button to continue searching for Rice at (1006, 134) on a[aria-label='Next']
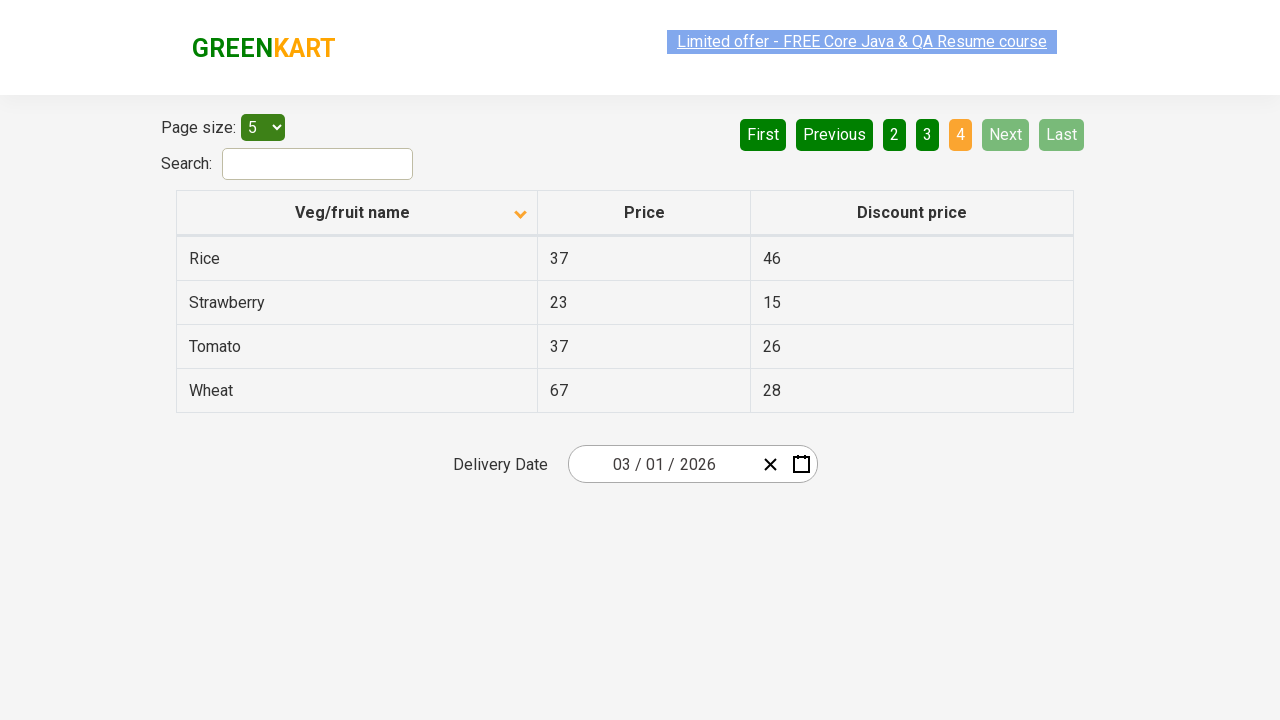

Retrieved 4 product names from current page
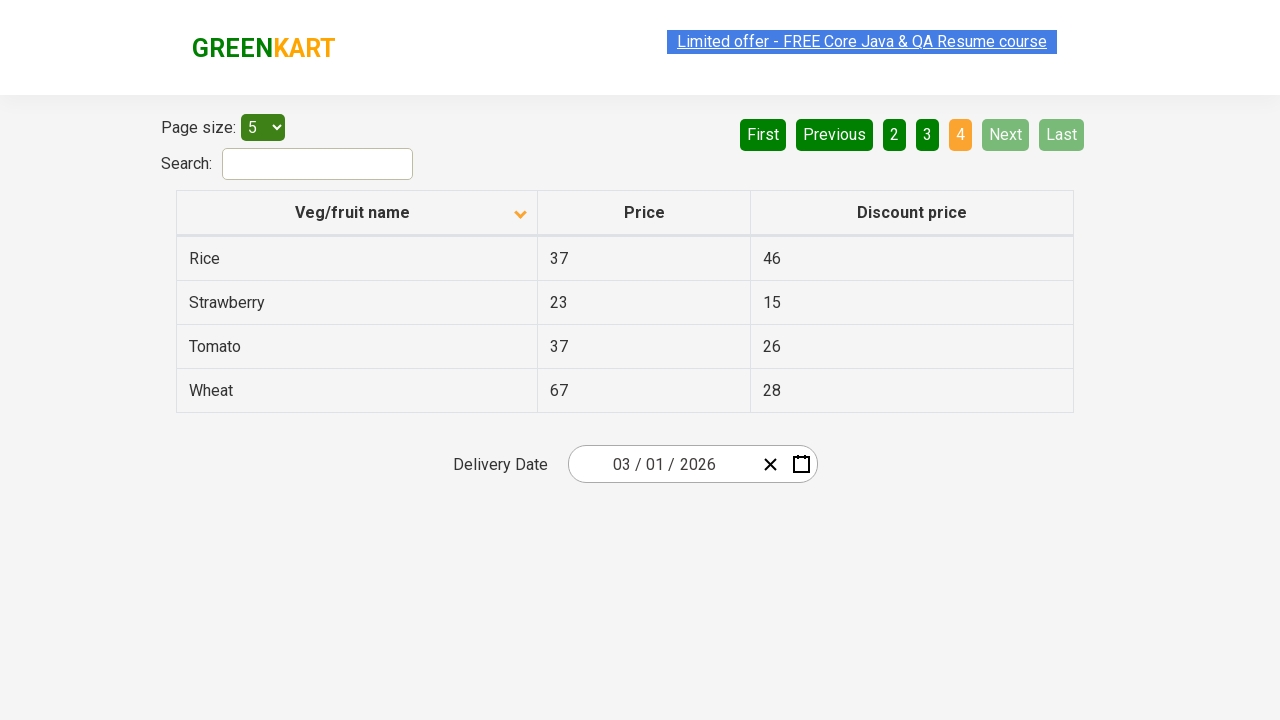

Found 'Rice' product on current page
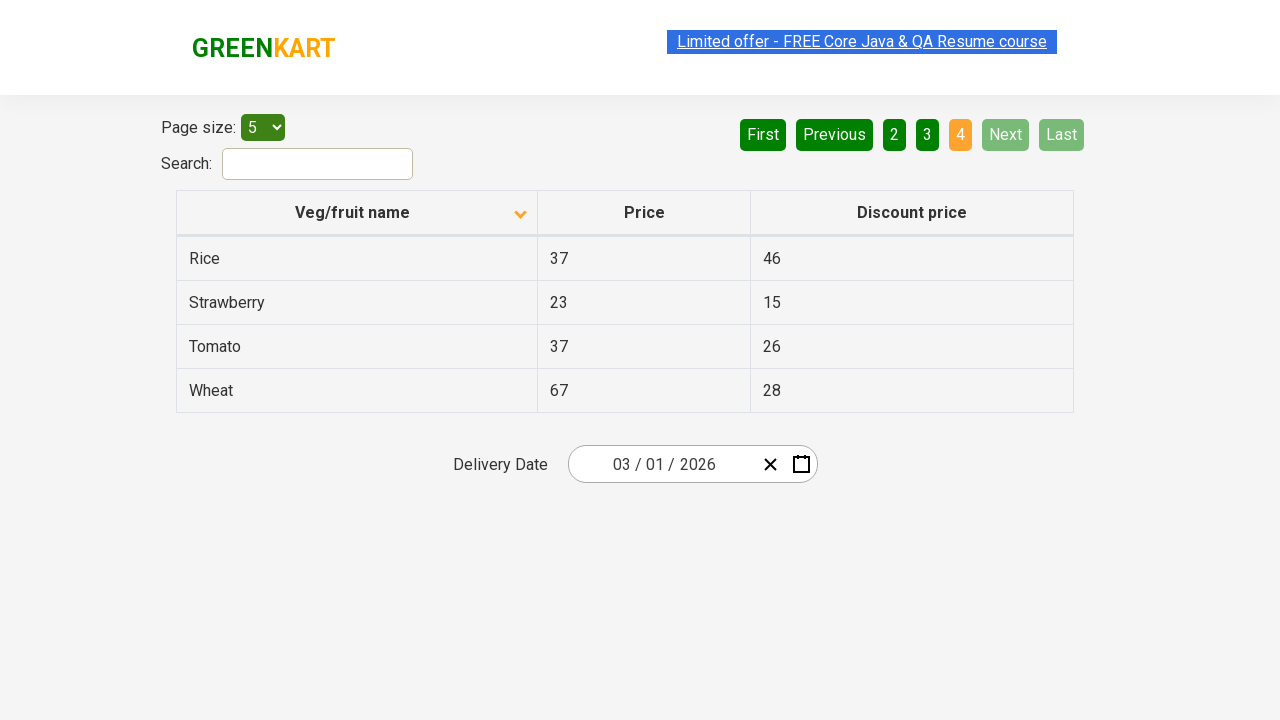

Verified that Rice product was successfully found in the table
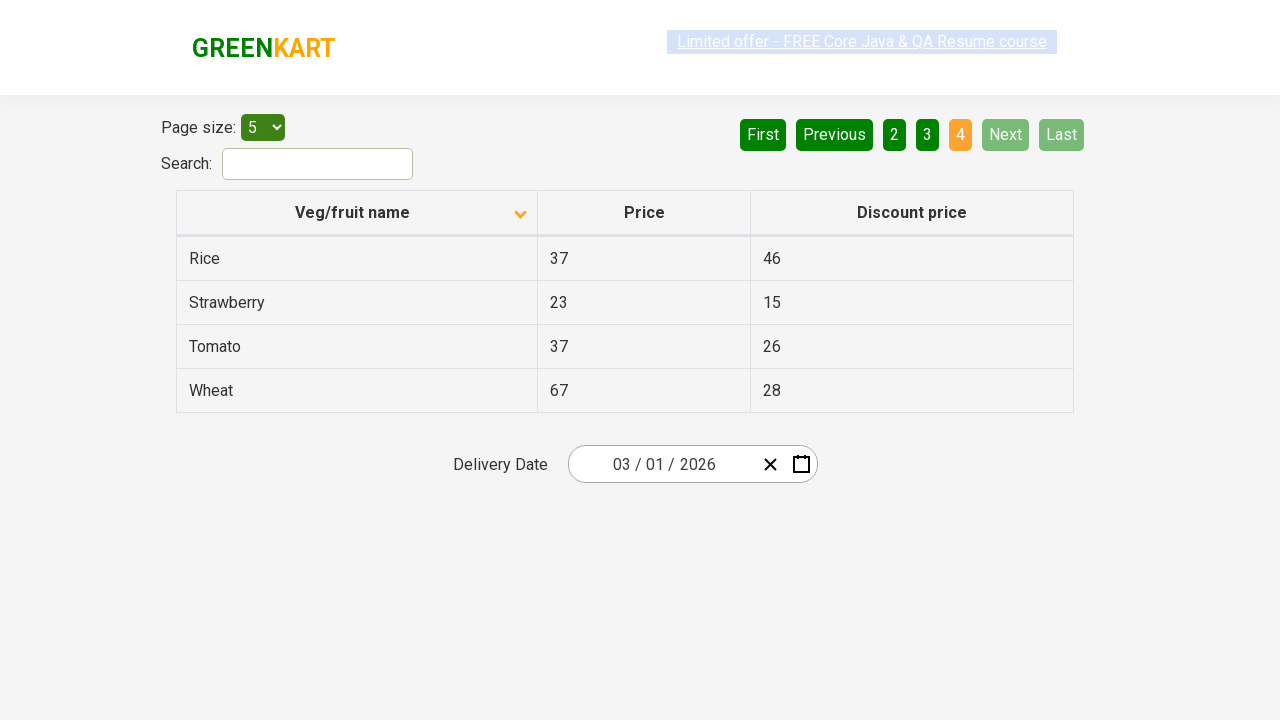

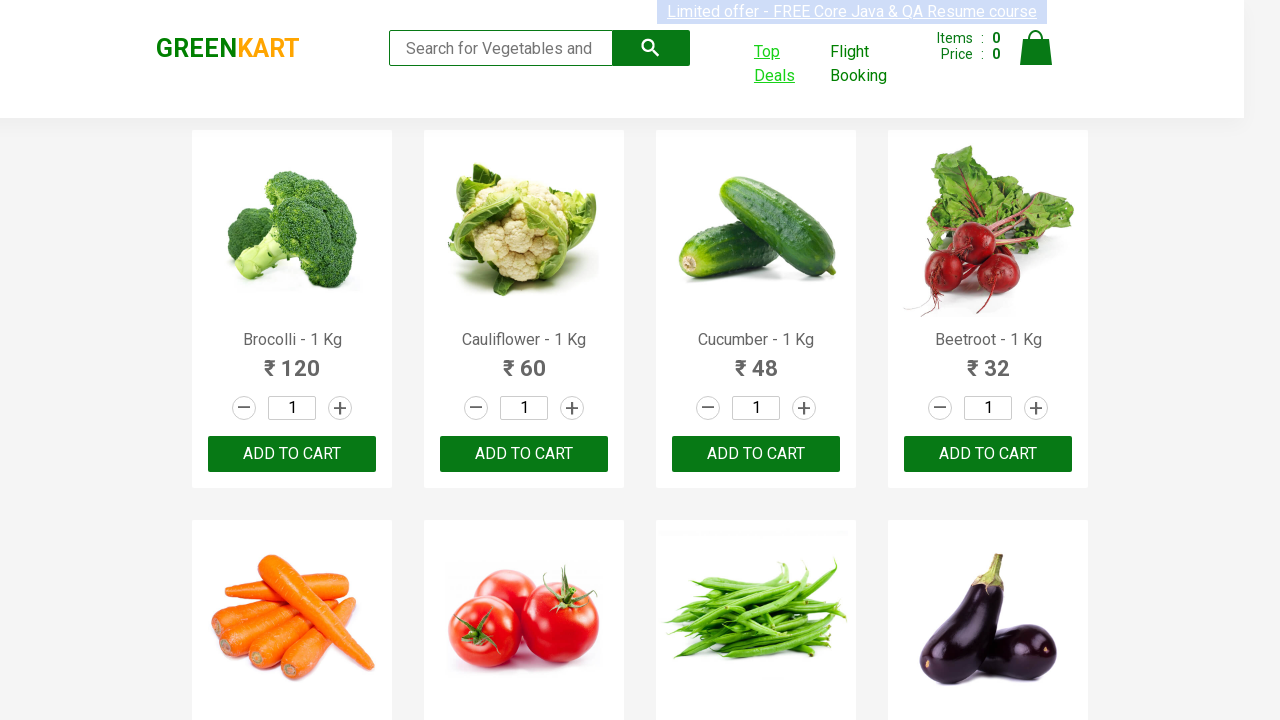